Tests the registration process on leaveboard.com by filling out the registration form with company details, user information, and credentials

Starting URL: https://leaveboard.com/

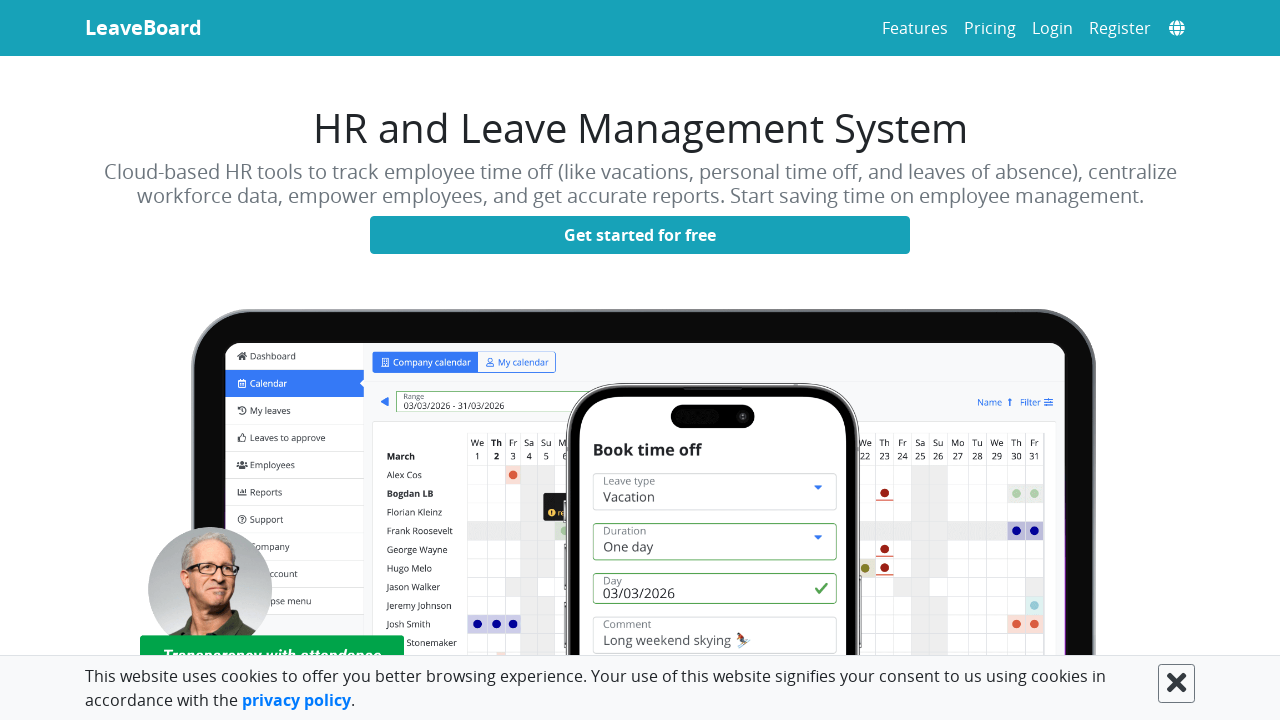

Clicked Register button at (1120, 28) on a:text('Register')
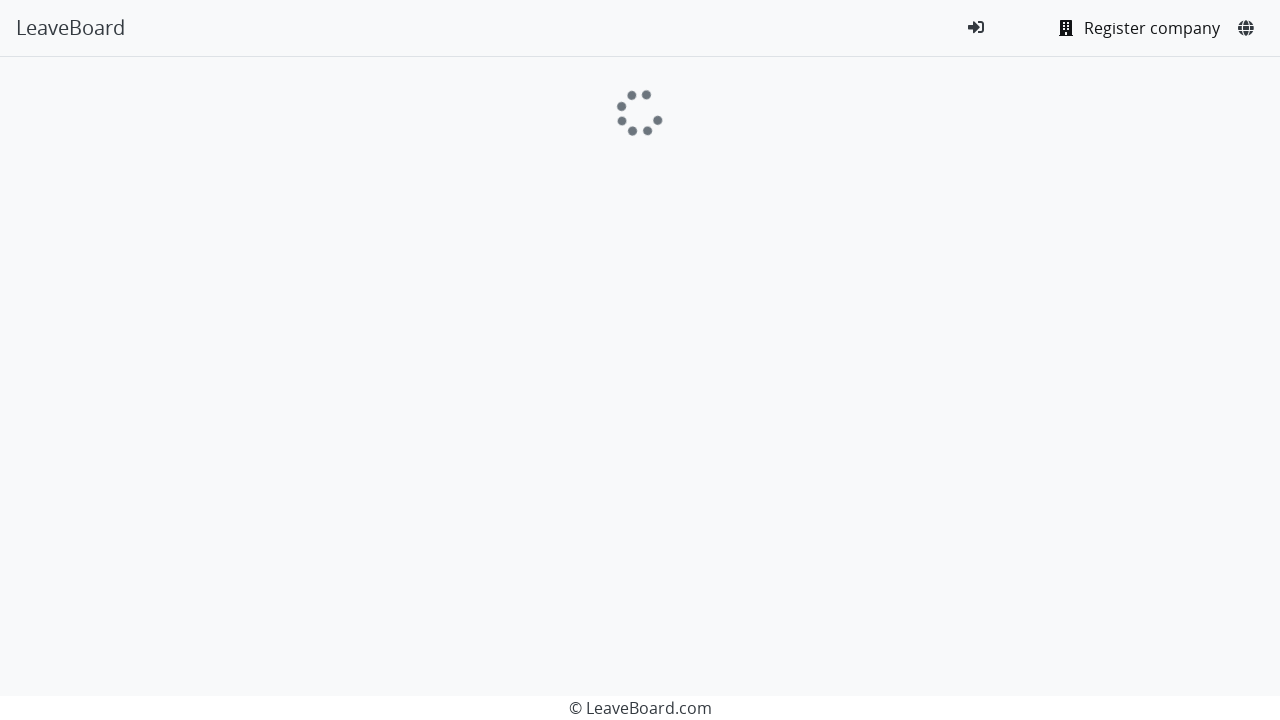

Waited for registration form to load
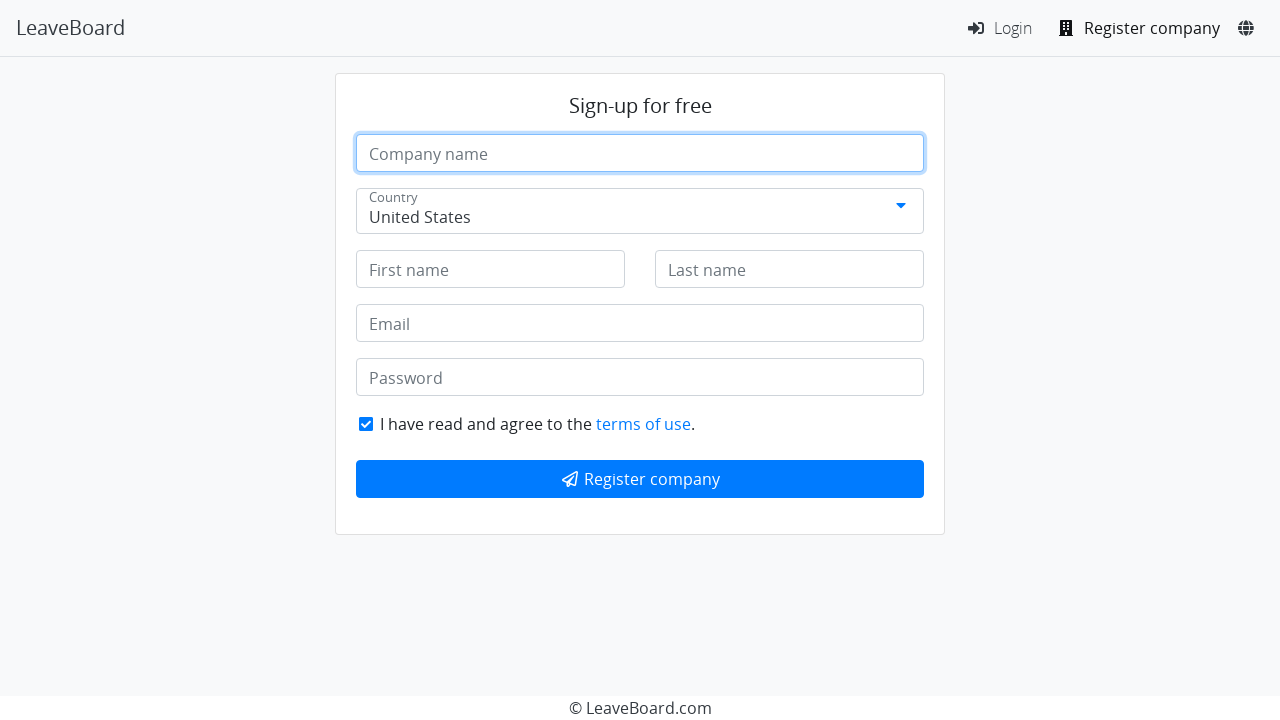

Filled company name field with 'TestCompany123' on (//input[@type='text'])[1]
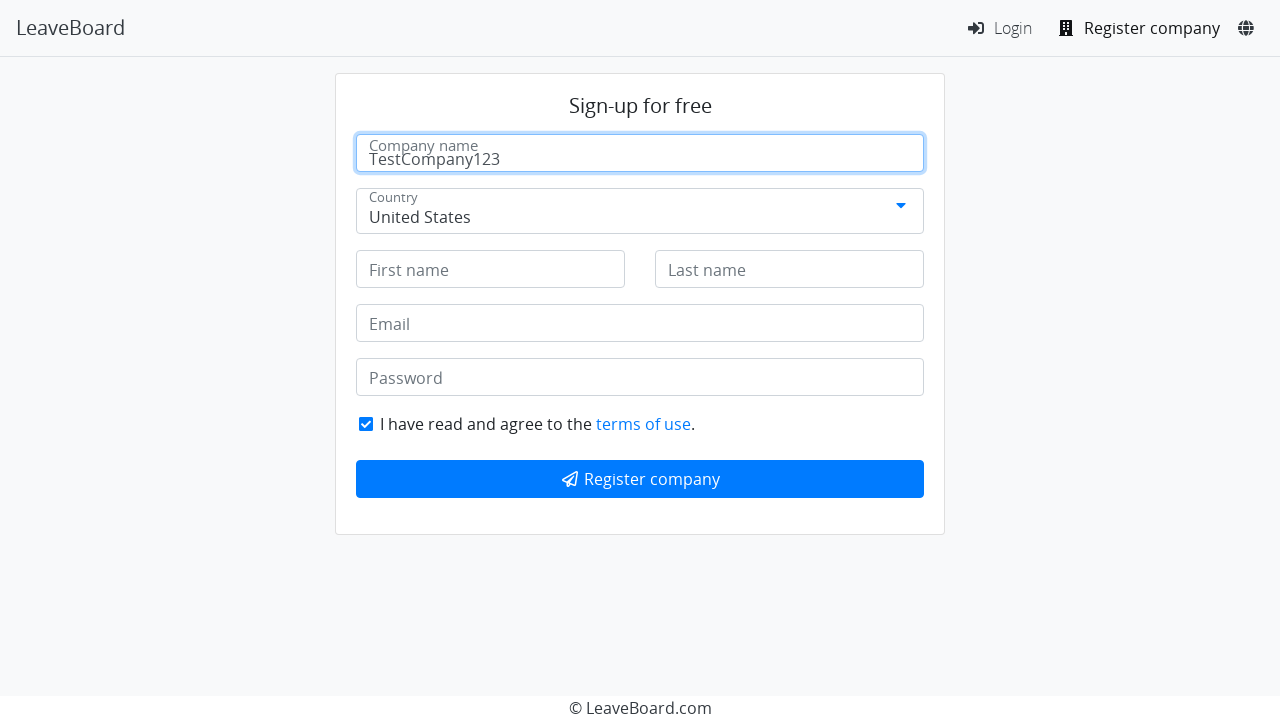

Filled first name field with 'John' on (//input[@type='text'])[2]
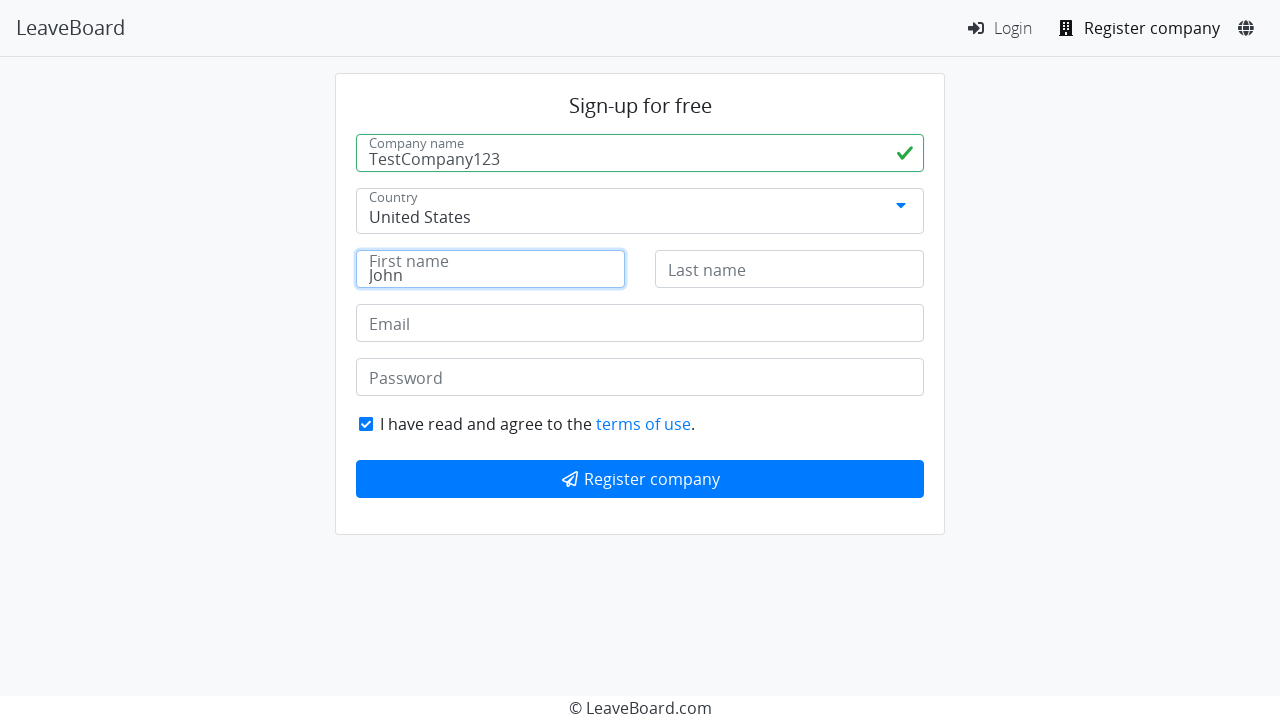

Filled last name field with 'Smith' on (//input[@type='text'])[3]
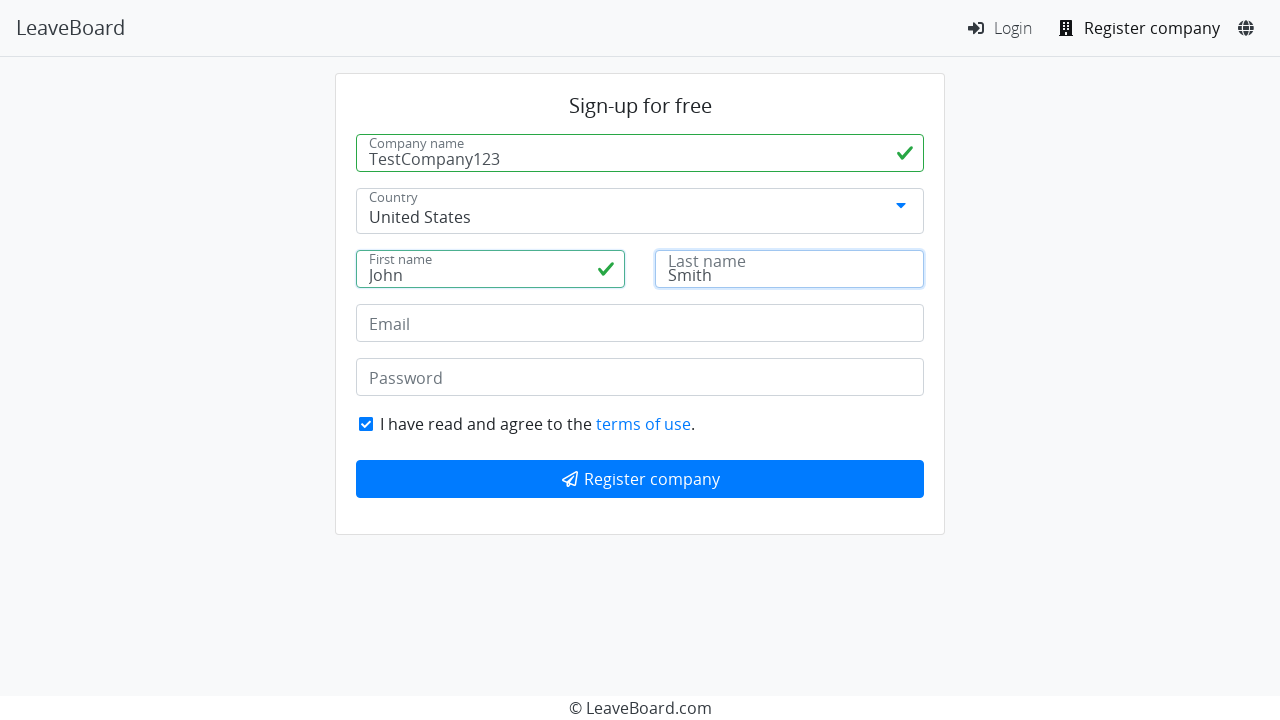

Filled email field with 'john.smith@testcompany.com' on (//input[@type='text'])[4]
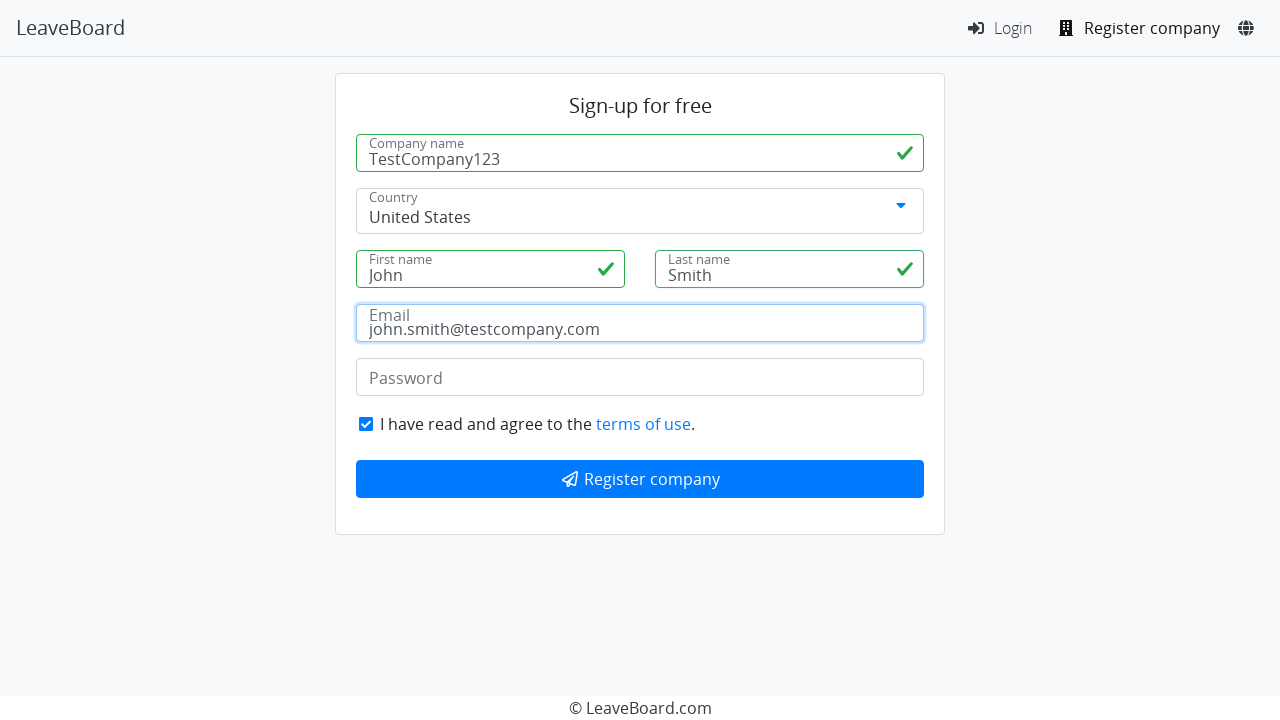

Filled password field with secure password on //input[@type='password']
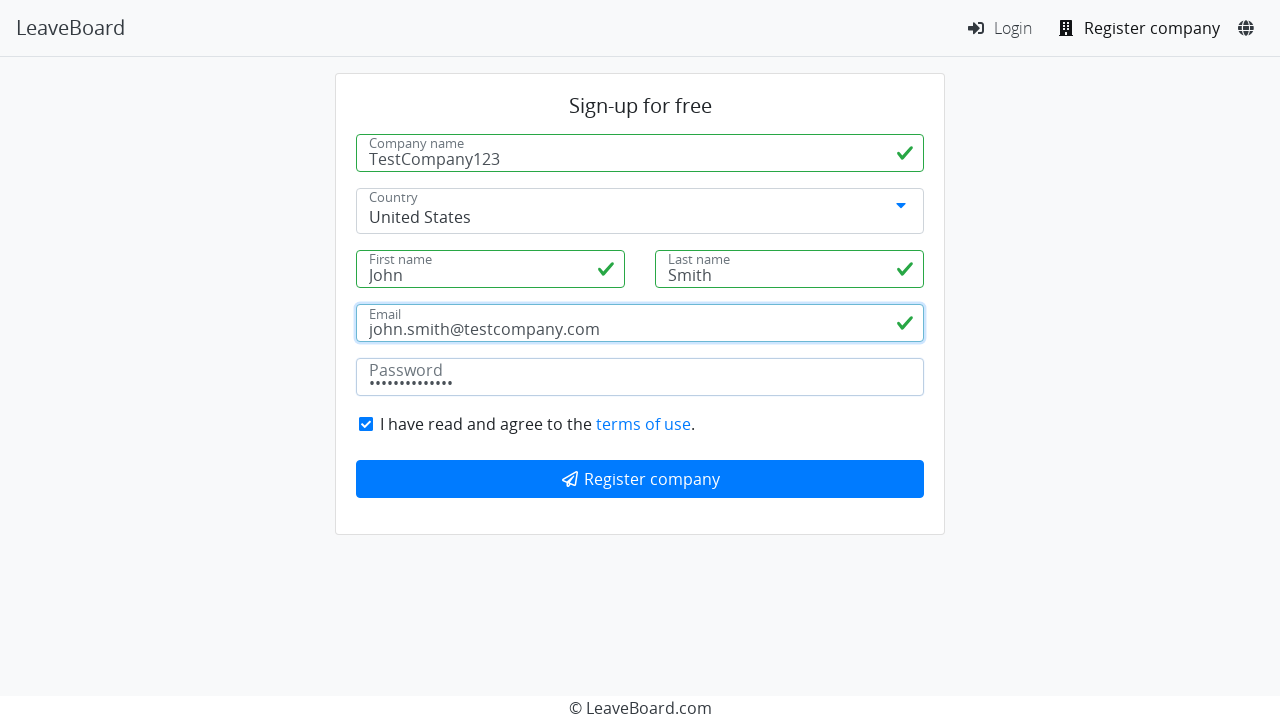

Clicked Register company button to submit registration at (640, 479) on xpath=//div[text()='Register company']
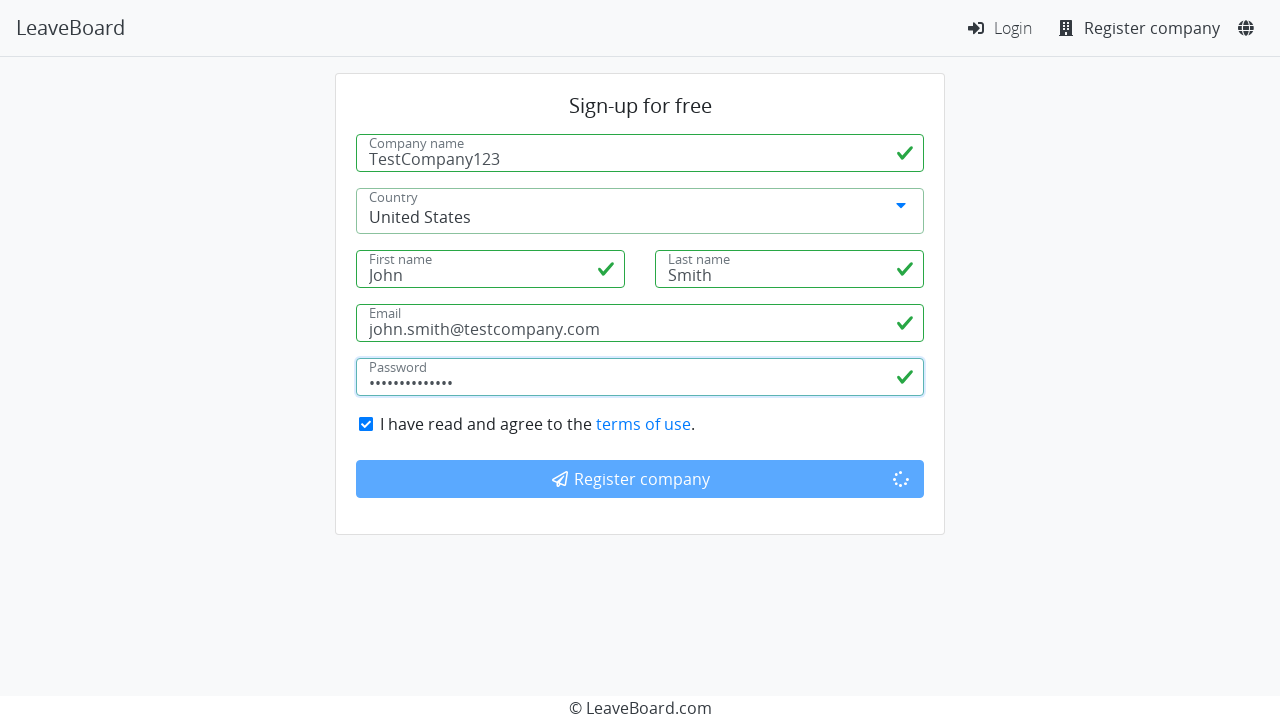

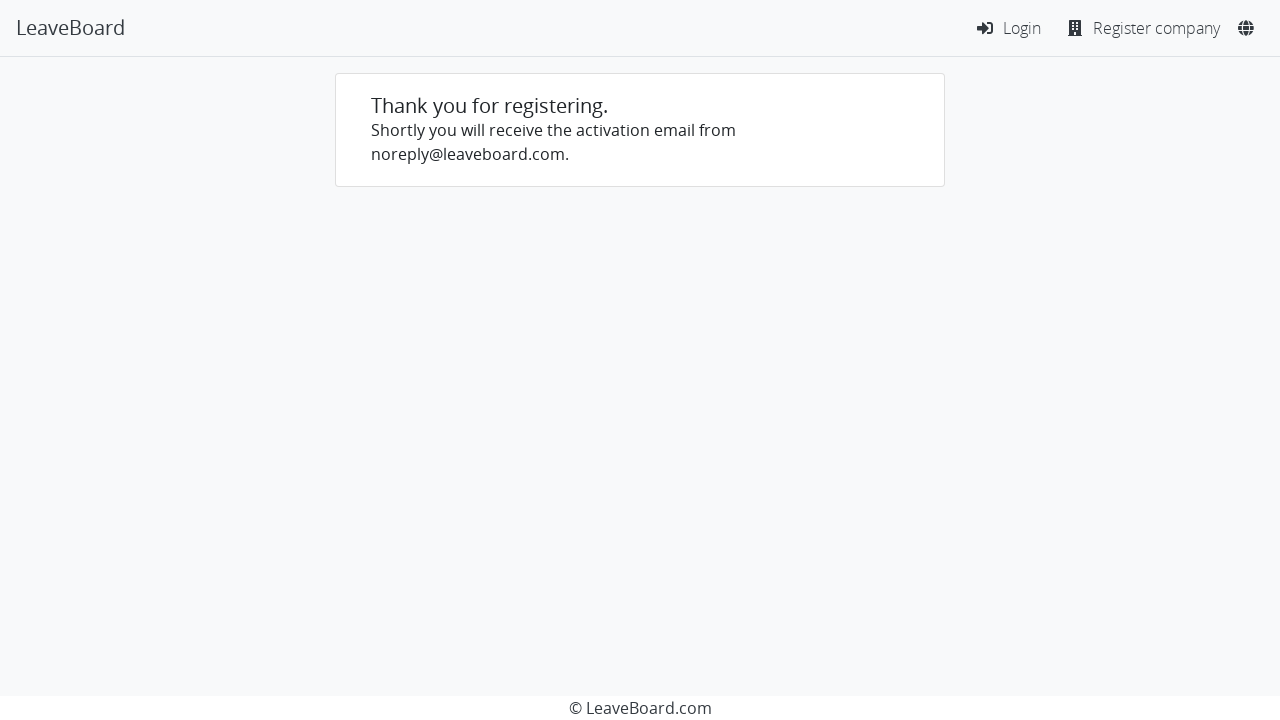